Tests checkbox selection functionality by finding and clicking a specific checkbox option on an automation practice page

Starting URL: https://rahulshettyacademy.com/AutomationPractice/

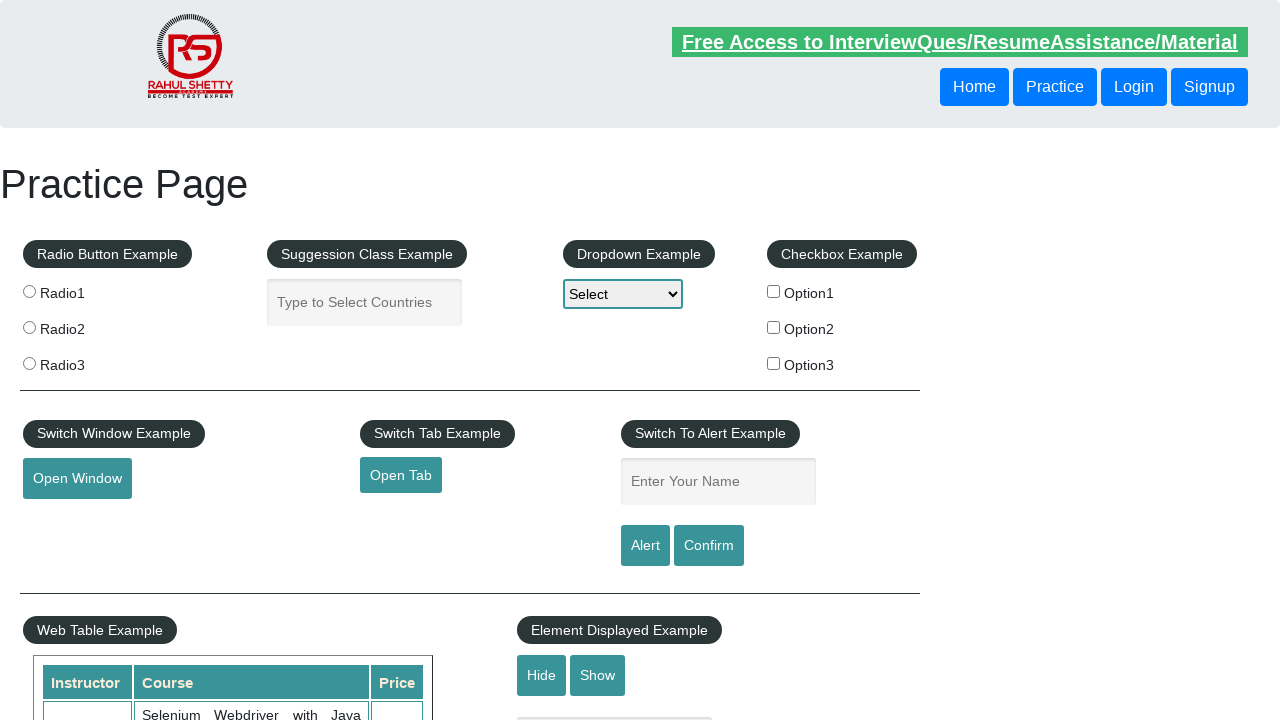

Navigated to automation practice page
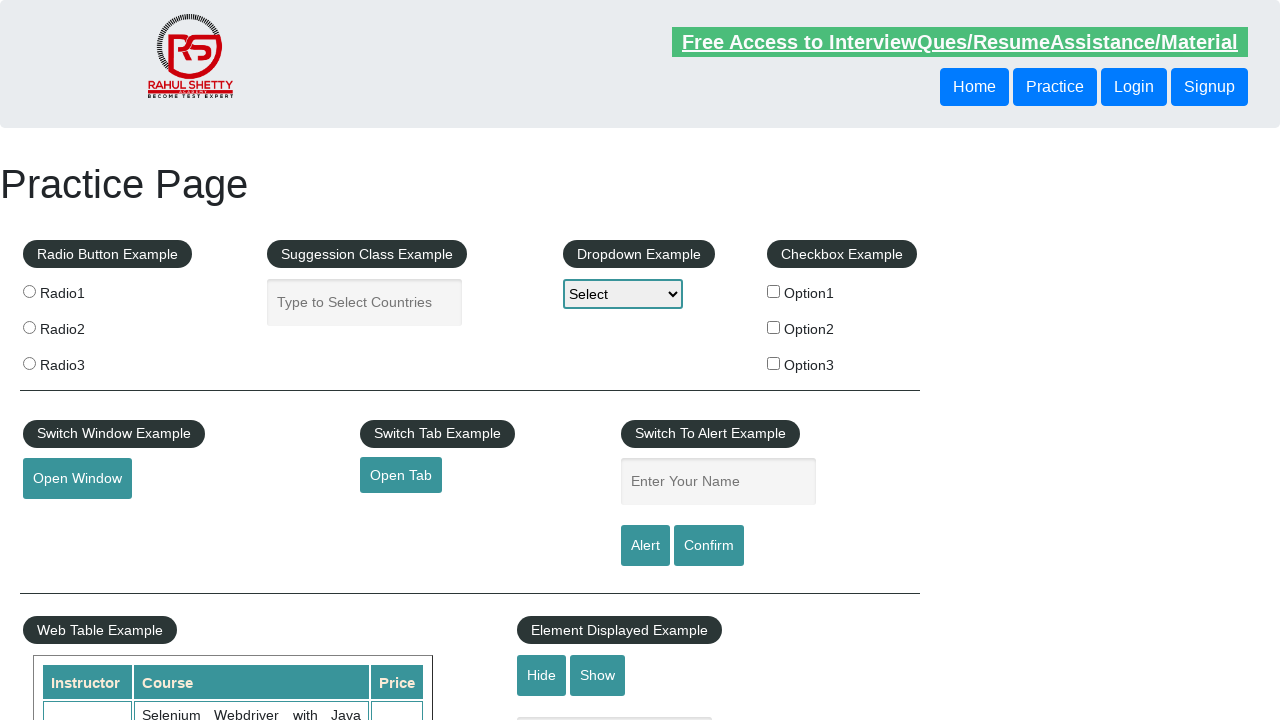

Located all checkboxes on the page
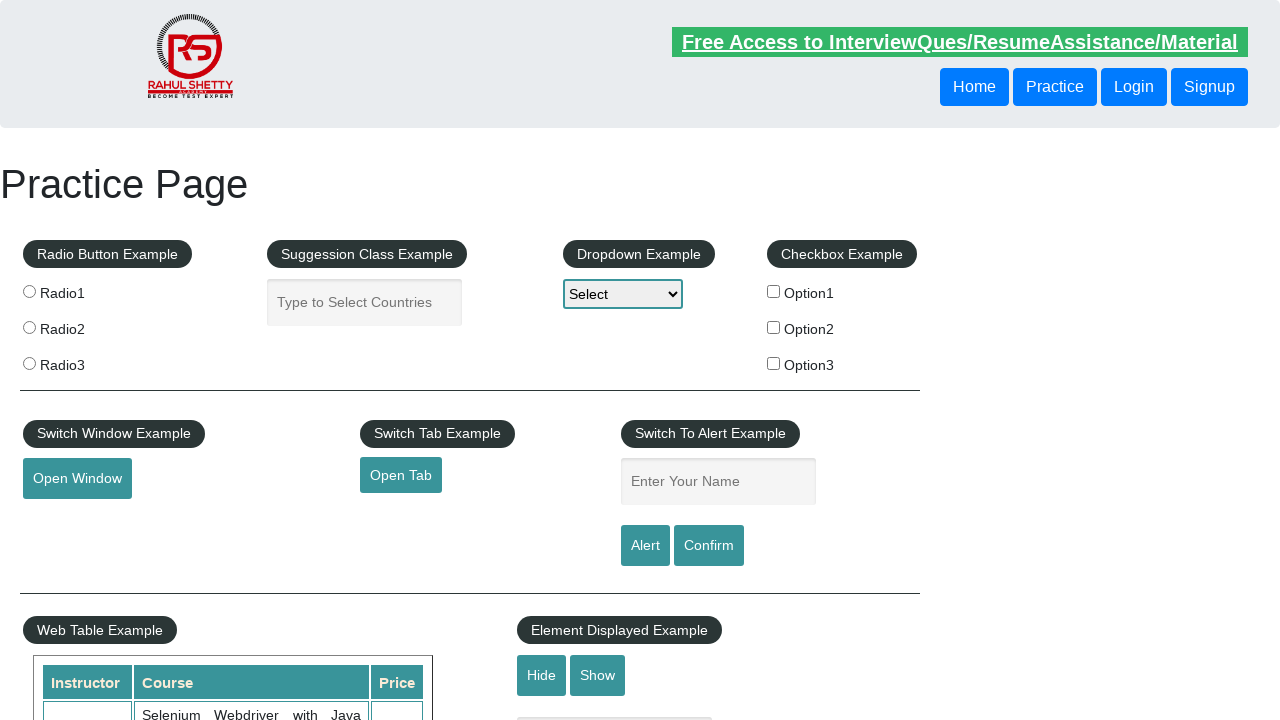

Clicked checkbox with value='option3' at (774, 363) on xpath=//input[@type='checkbox'] >> nth=2
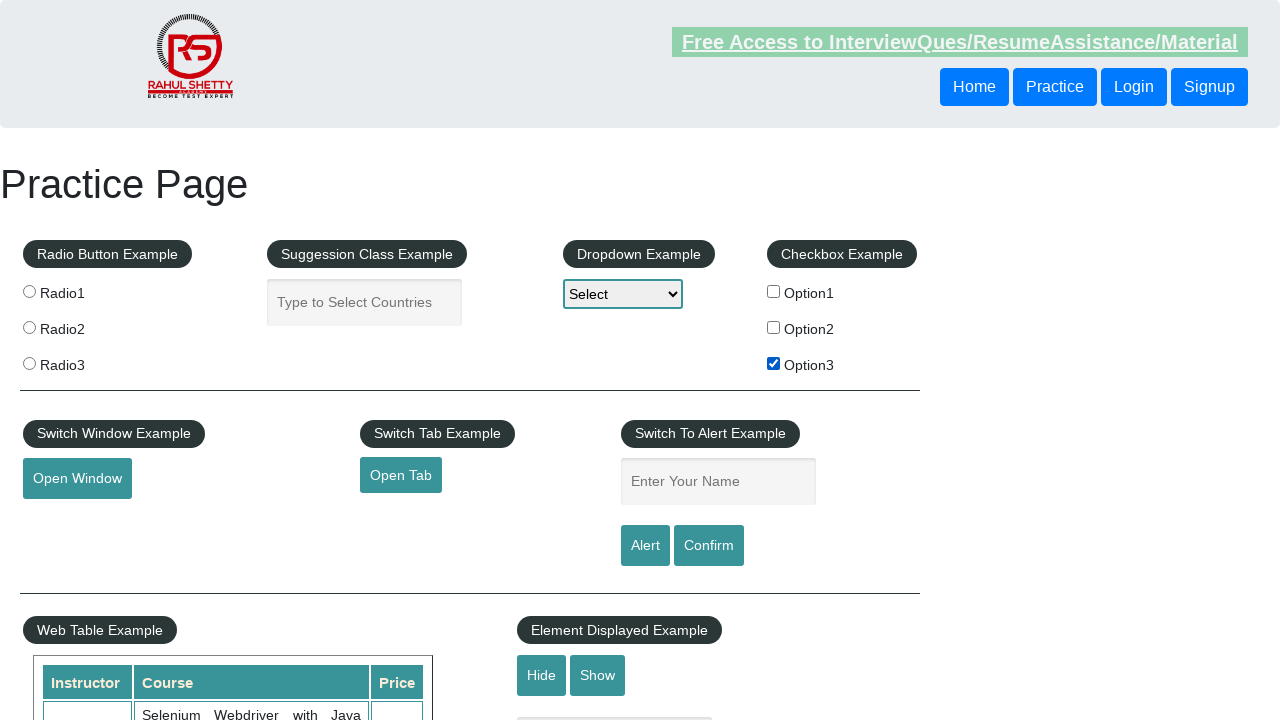

Verified that checkbox with value='option3' is checked
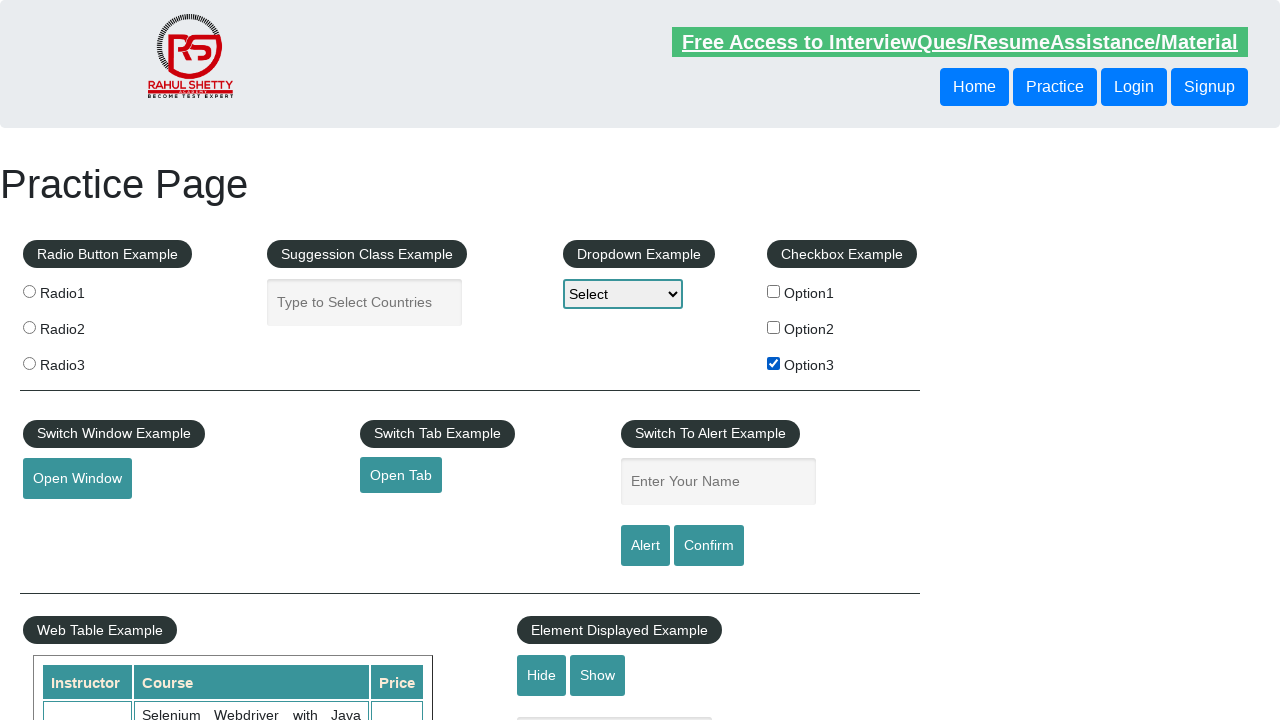

Retrieved and printed all checkbox values for verification
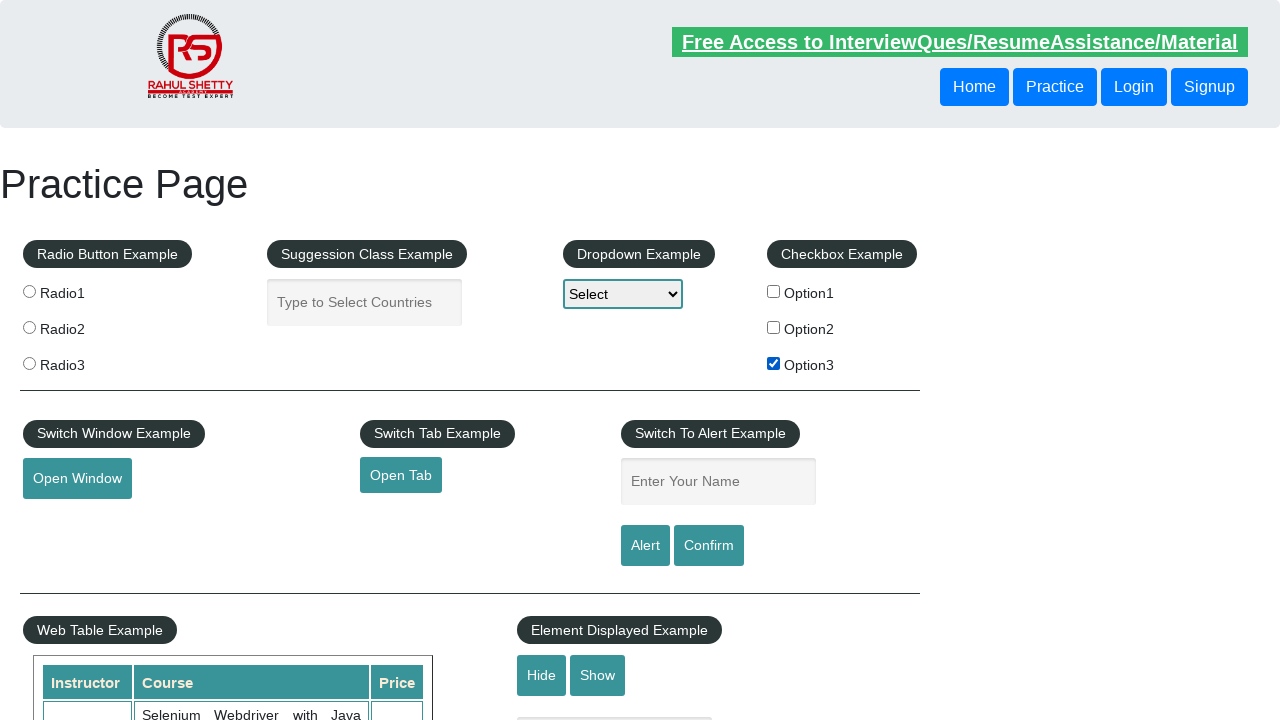

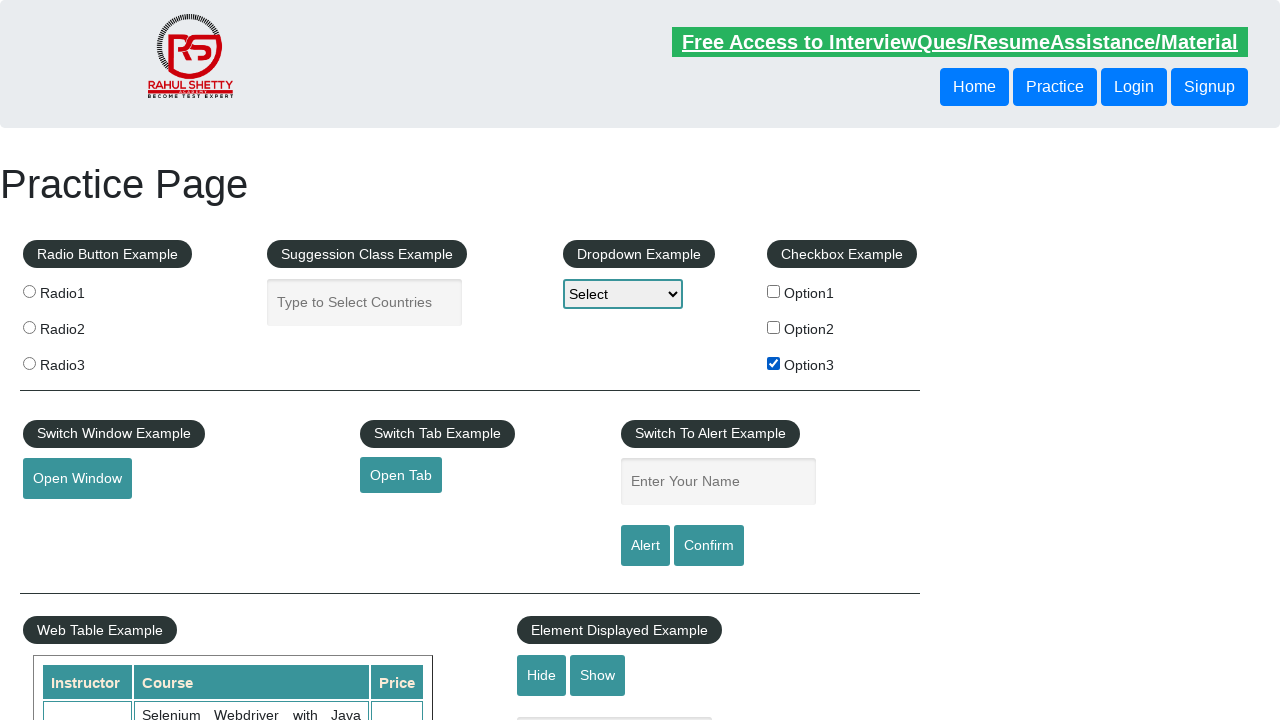